Navigates to Freshworks website and retrieves the text content of the main heading (h1 element)

Starting URL: https://freshworks.com

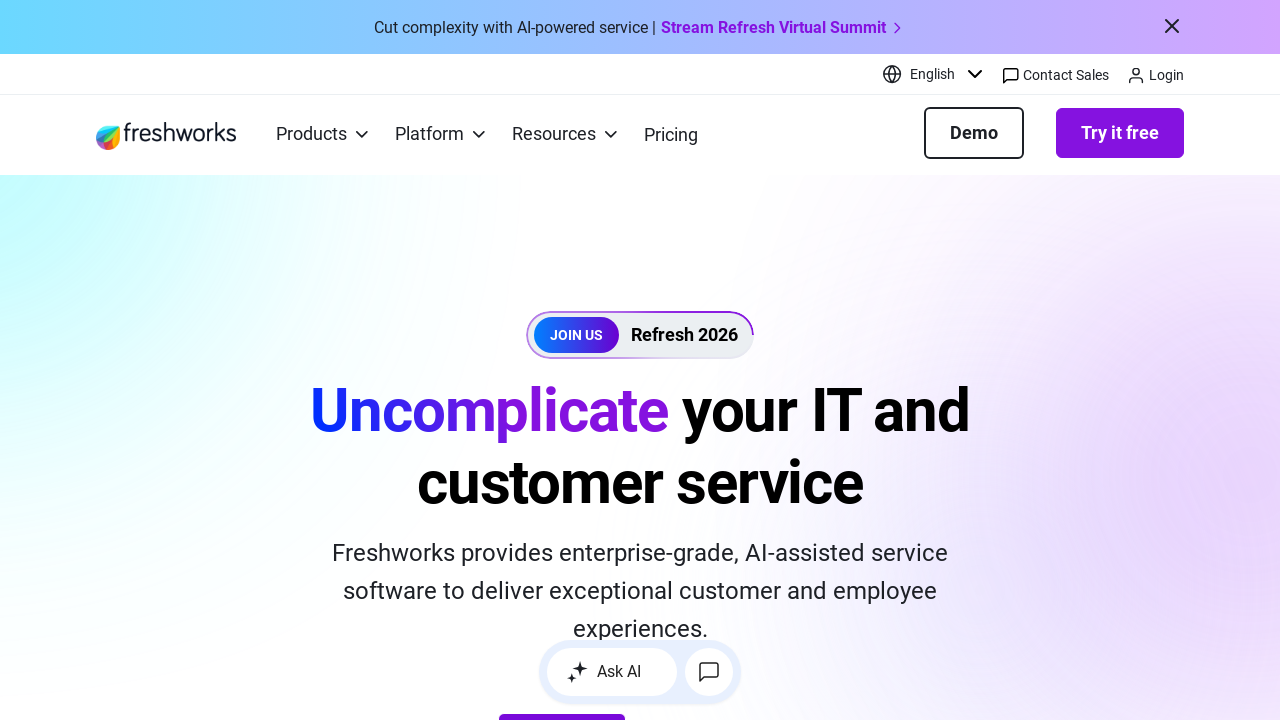

Navigated to https://freshworks.com
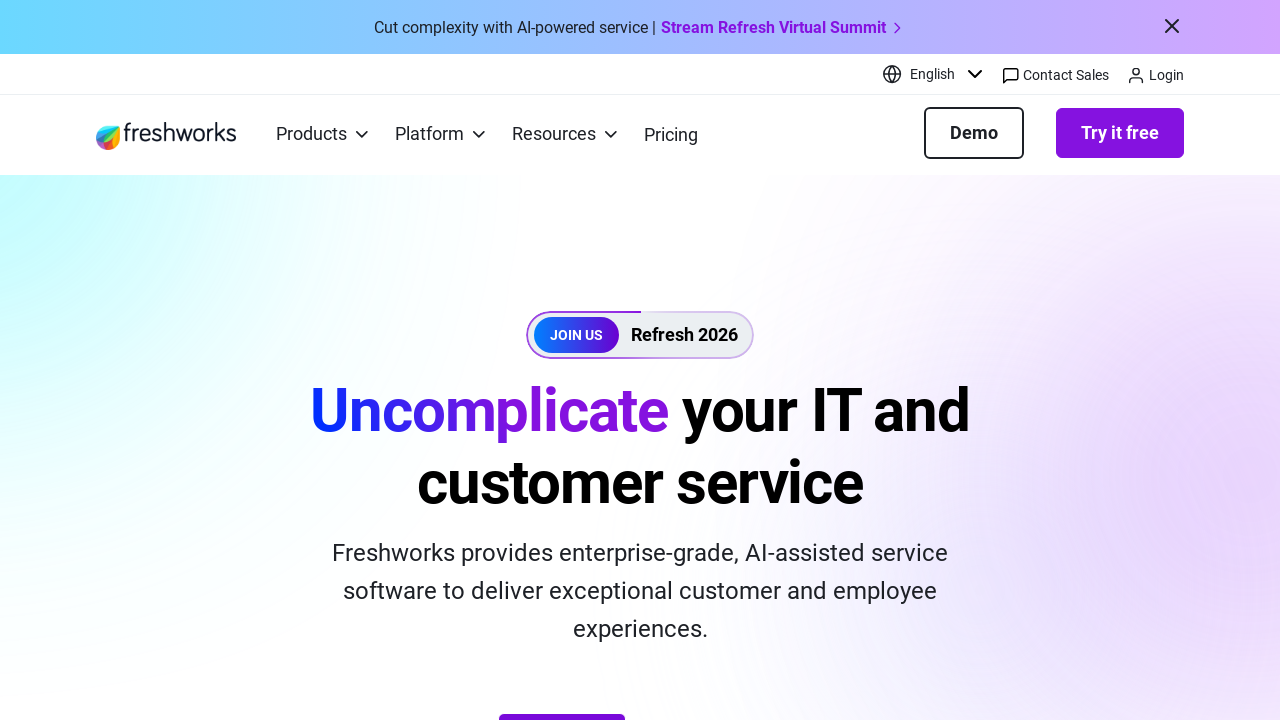

Retrieved text content of main h1 heading
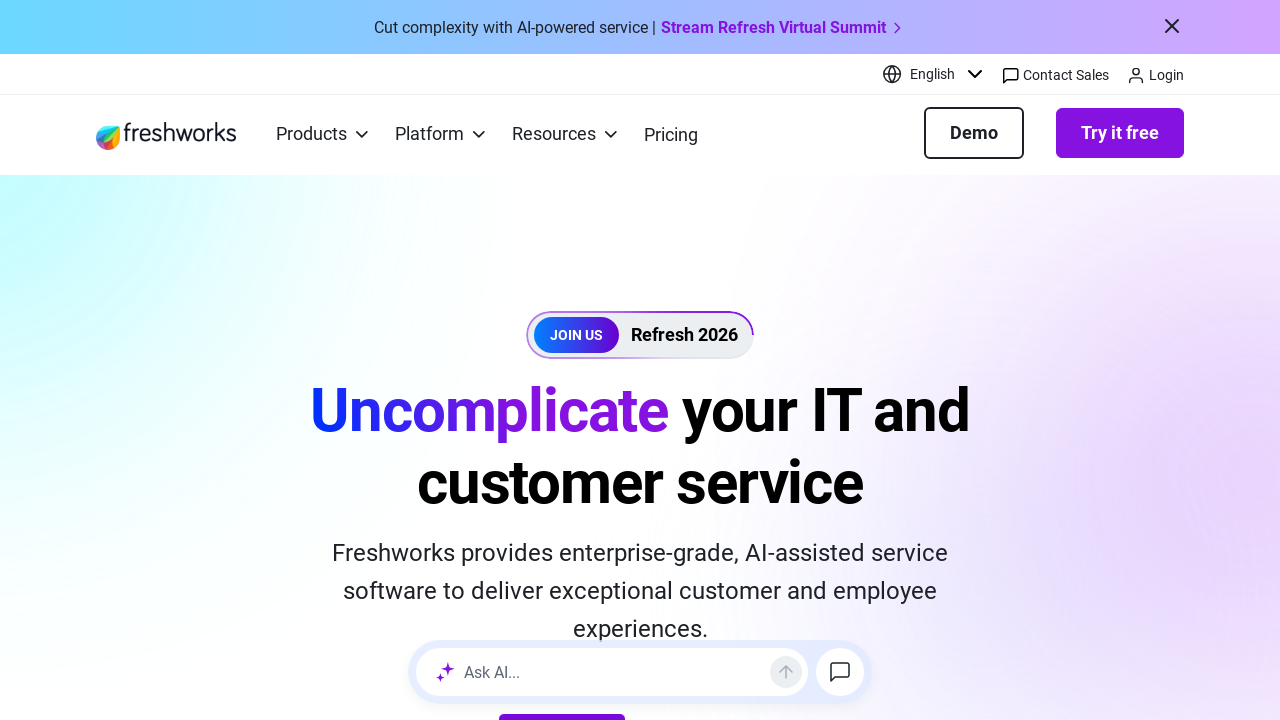

Printed heading text to console
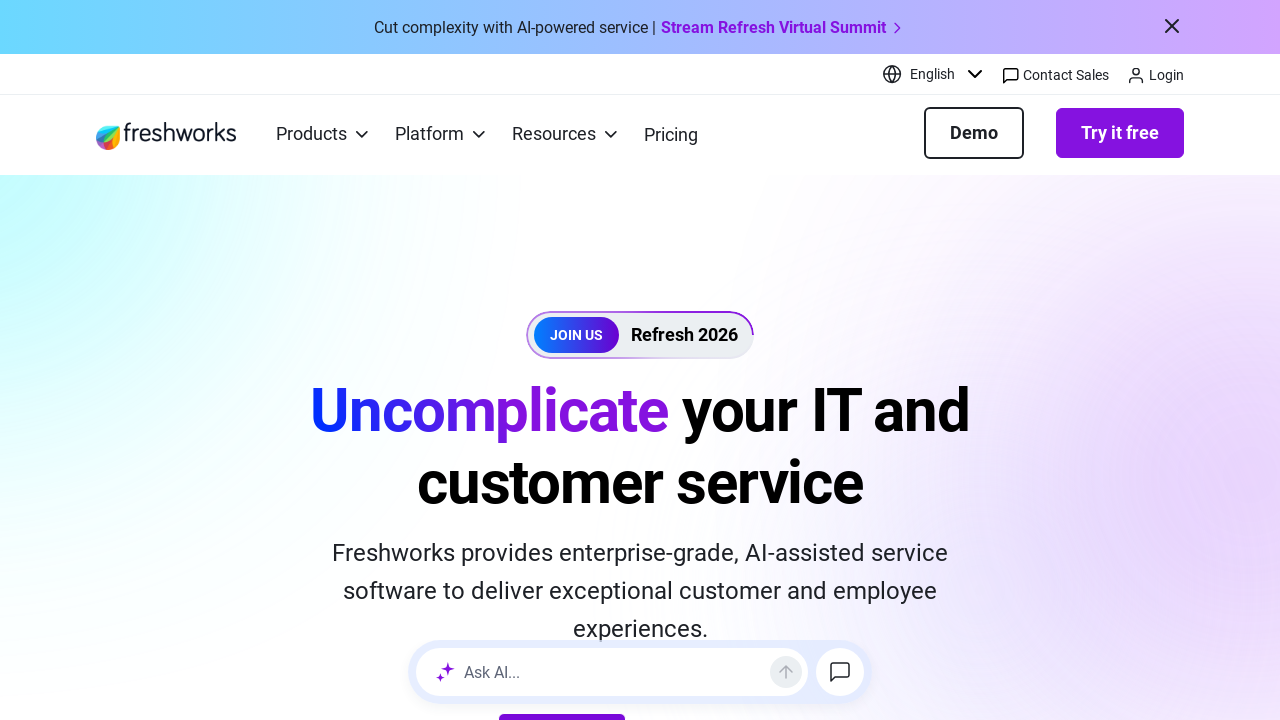

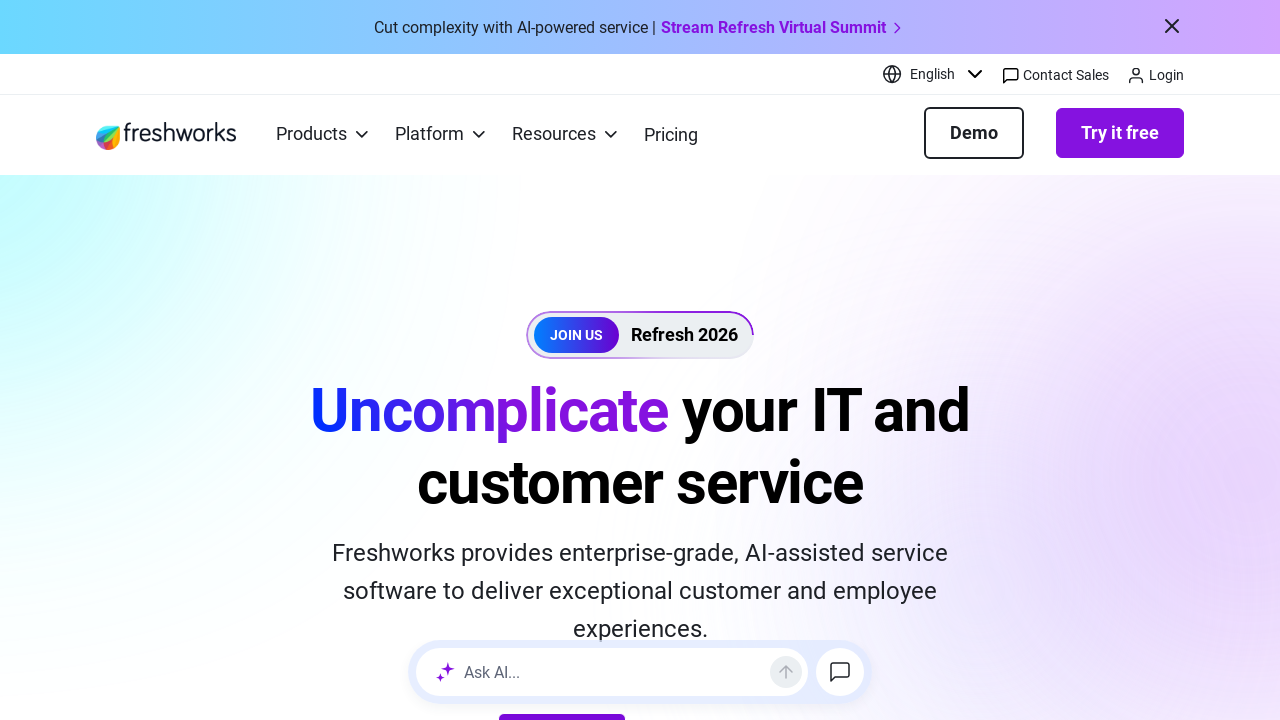